Tests dismissing a confirmation dialog box by clicking a button that triggers an alert and then pressing Cancel to dismiss it

Starting URL: https://www.techlearn.in/code/confirmation-dialog-box/

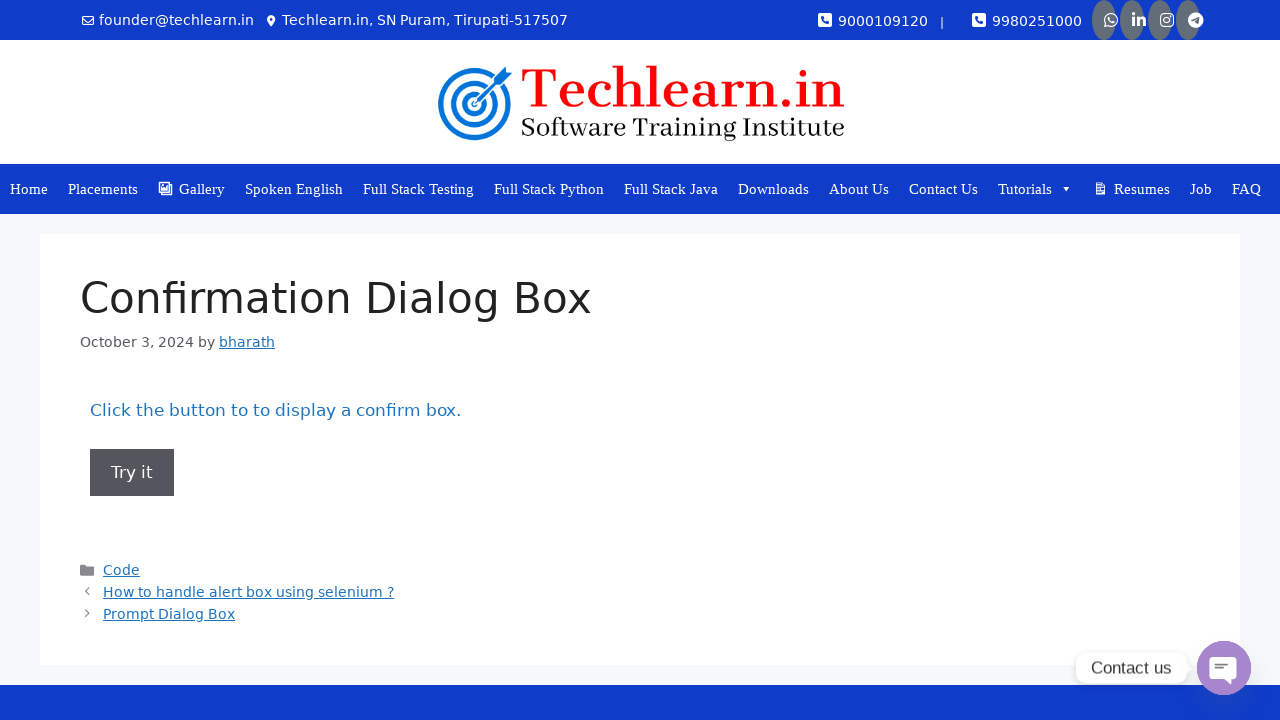

Set up dialog handler to dismiss confirmation dialogs by pressing Cancel
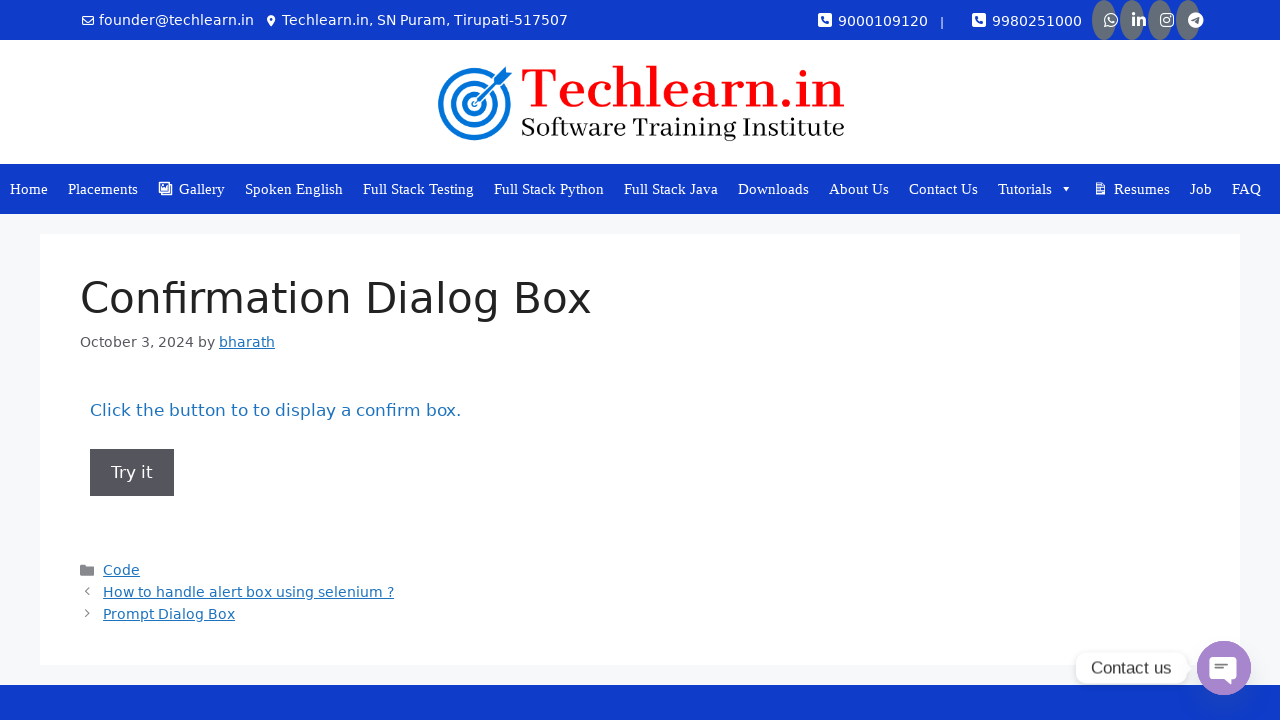

Clicked button that triggers the confirmation dialog at (132, 472) on xpath=//button[@onclick='myFunction()']
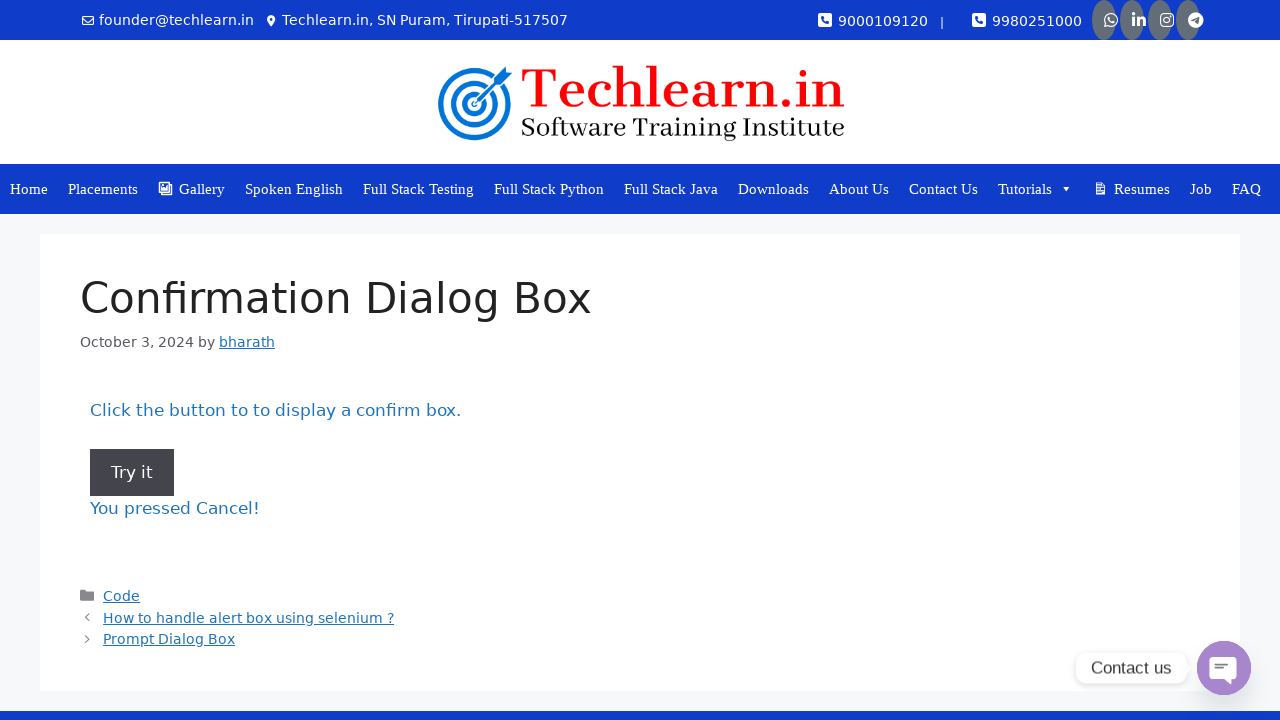

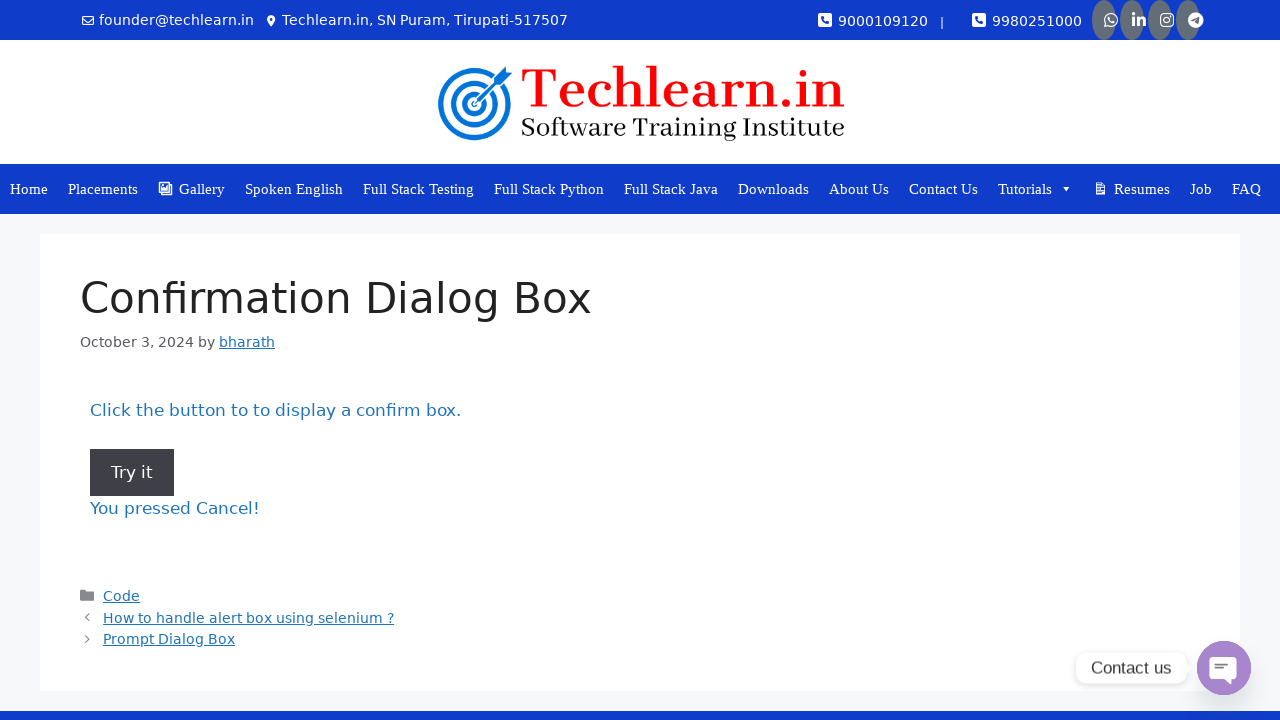